Tests that the home page loads correctly with the navigation bar visible

Starting URL: https://www.demoblaze.com

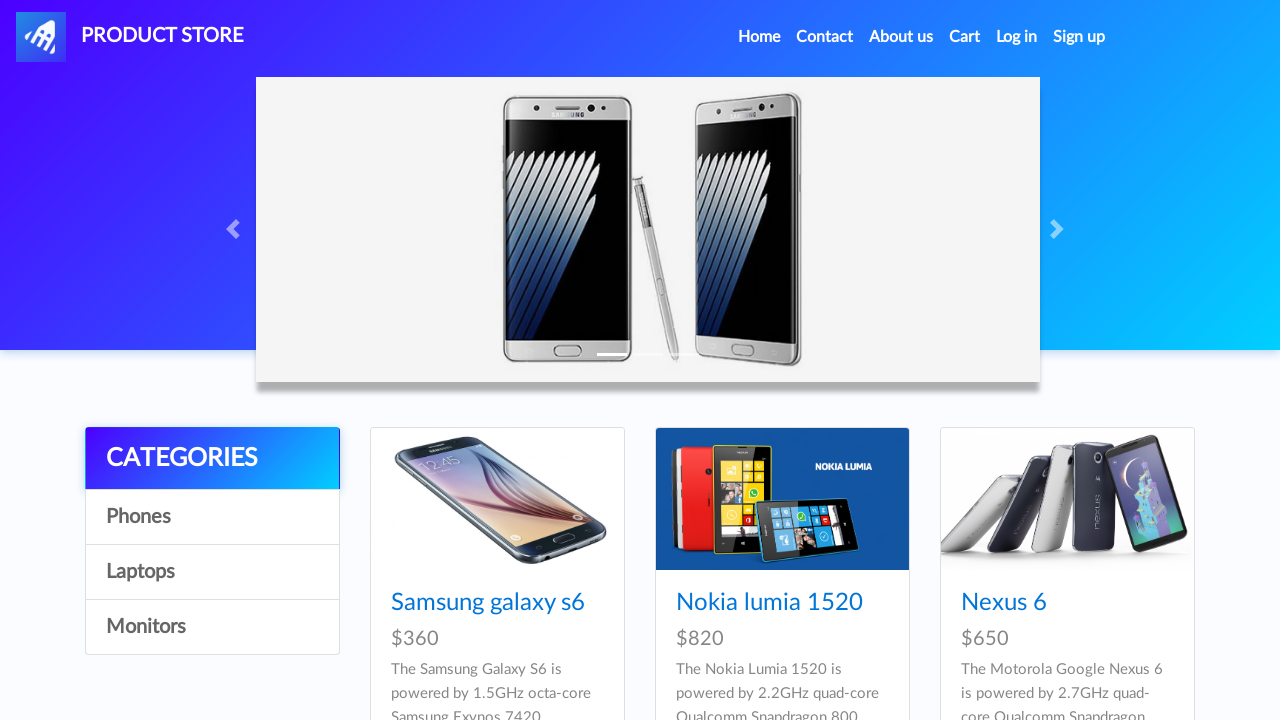

Navigation bar loaded and is visible
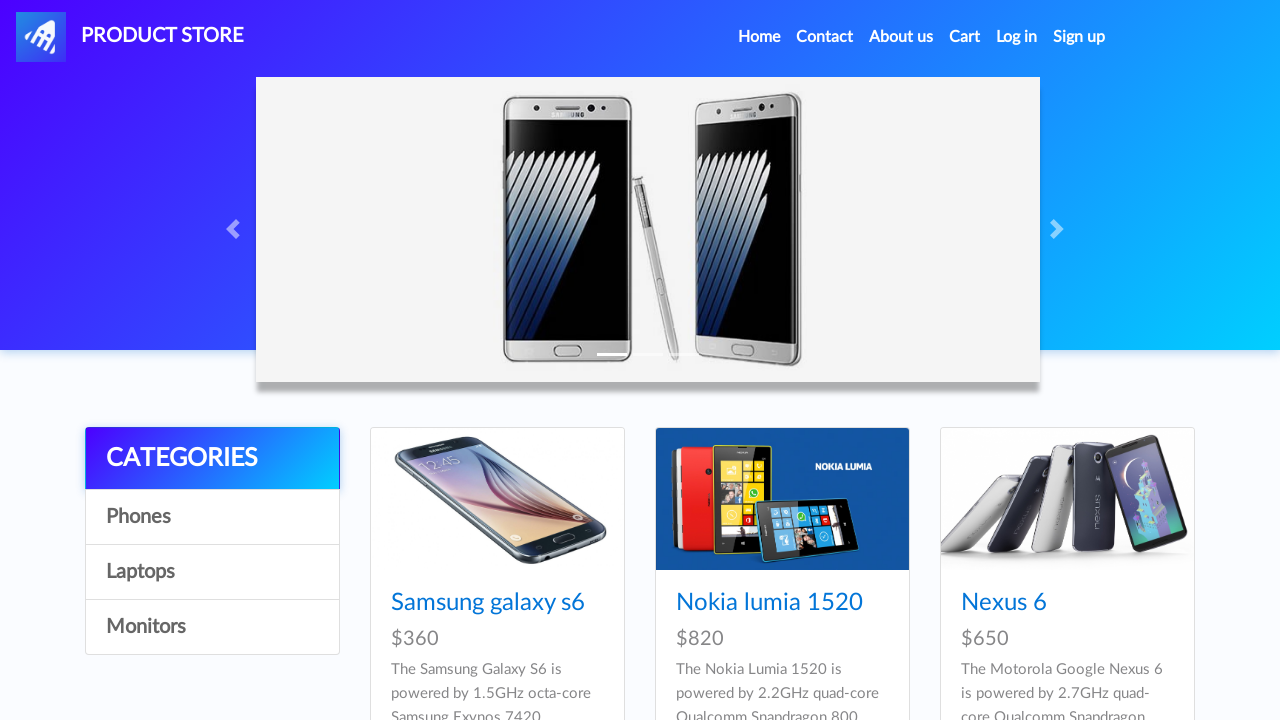

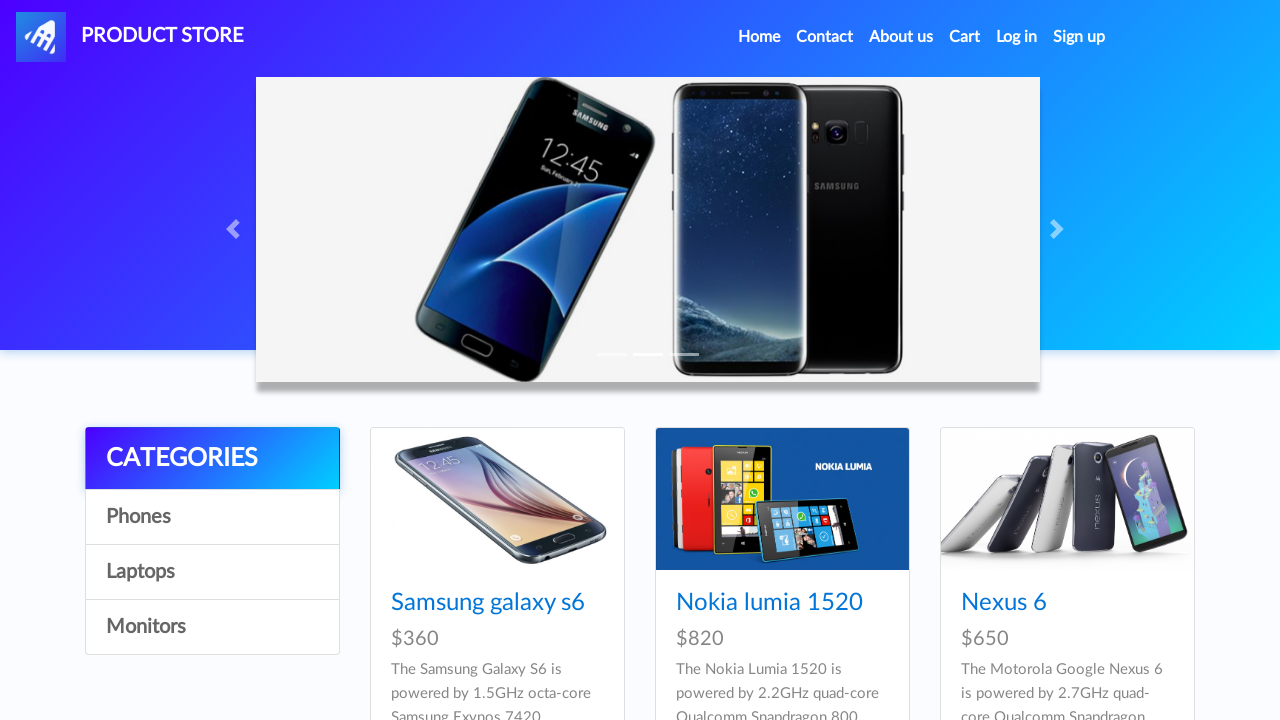